Tests autocomplete functionality by typing "uni" in a search box, selecting "United Kingdom" from suggestions, and clicking submit to verify the result

Starting URL: https://testcenter.techproeducation.com/index.php?page=autocomplete

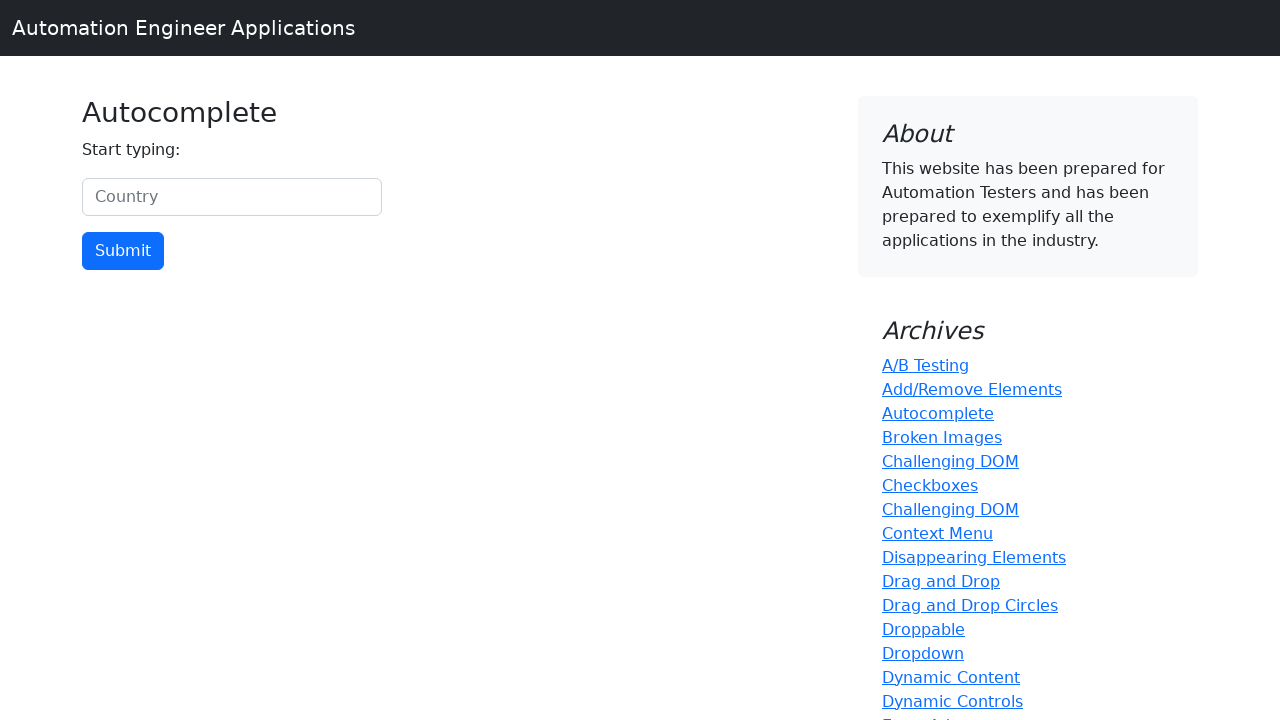

Typed 'uni' in the country search box on input#myCountry
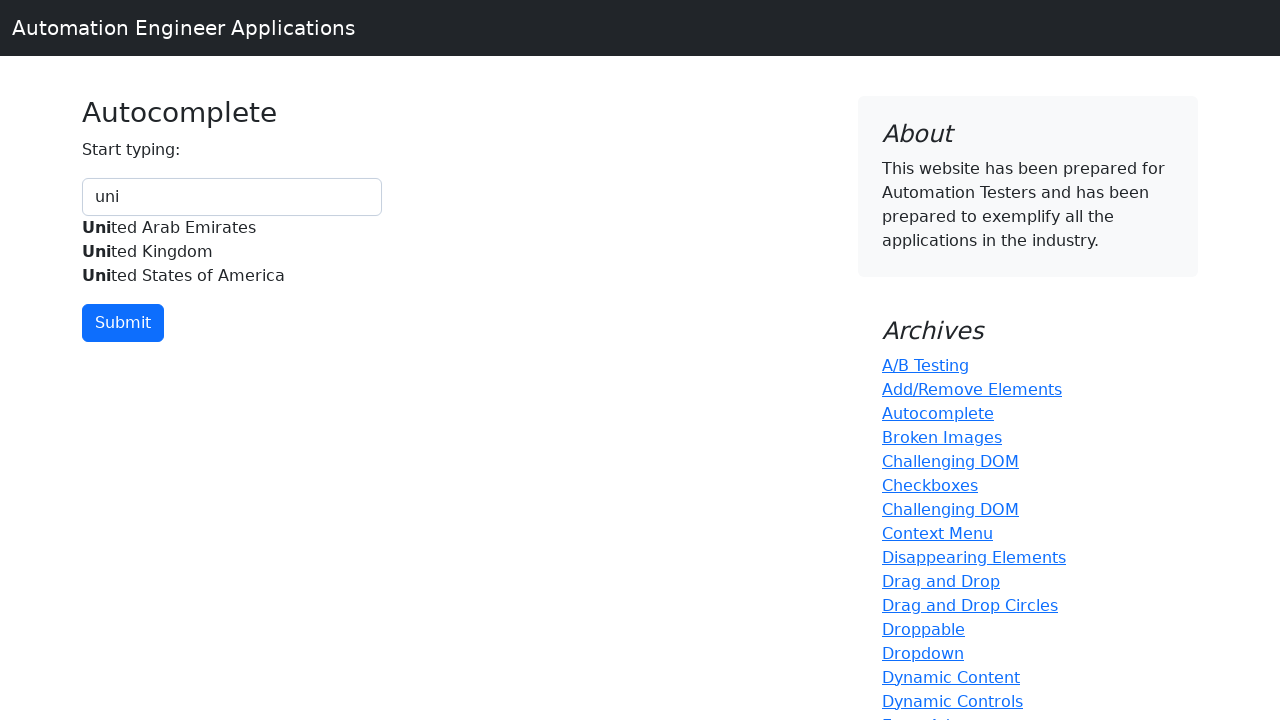

Waited for autocomplete suggestions to appear
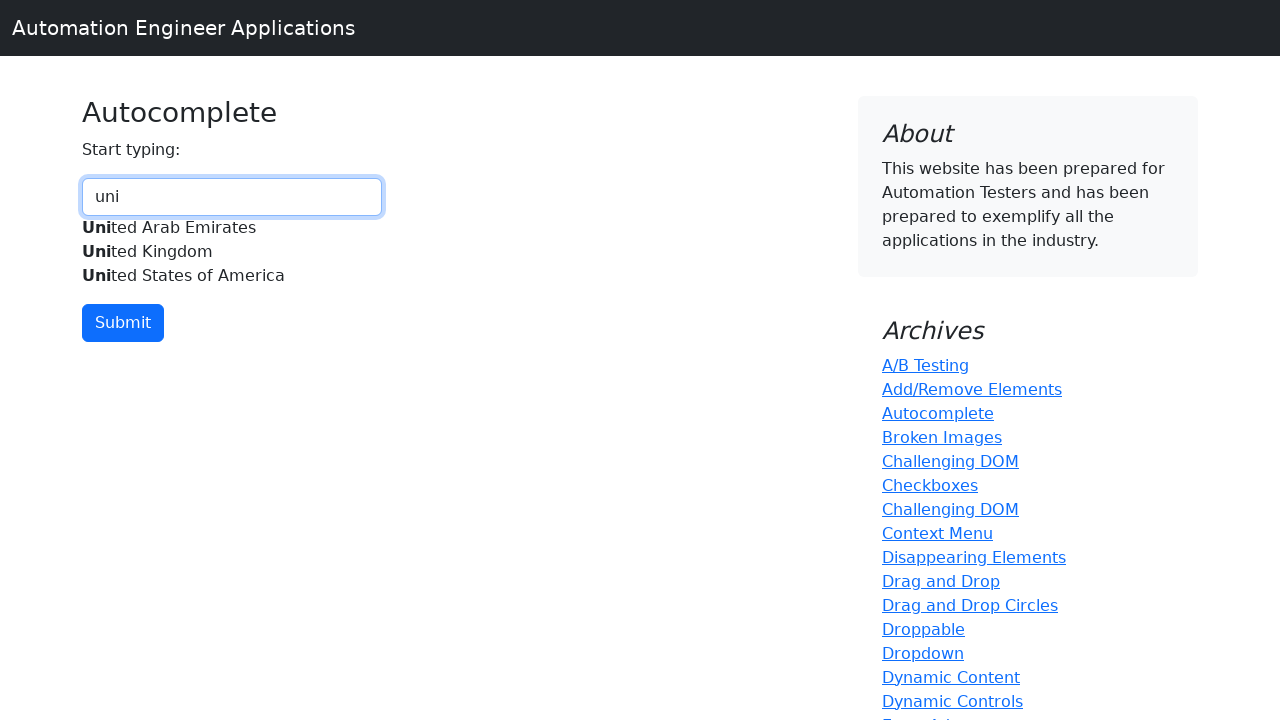

Selected 'United Kingdom' from autocomplete suggestions at (232, 252) on xpath=//*[text()='ted Kingdom']
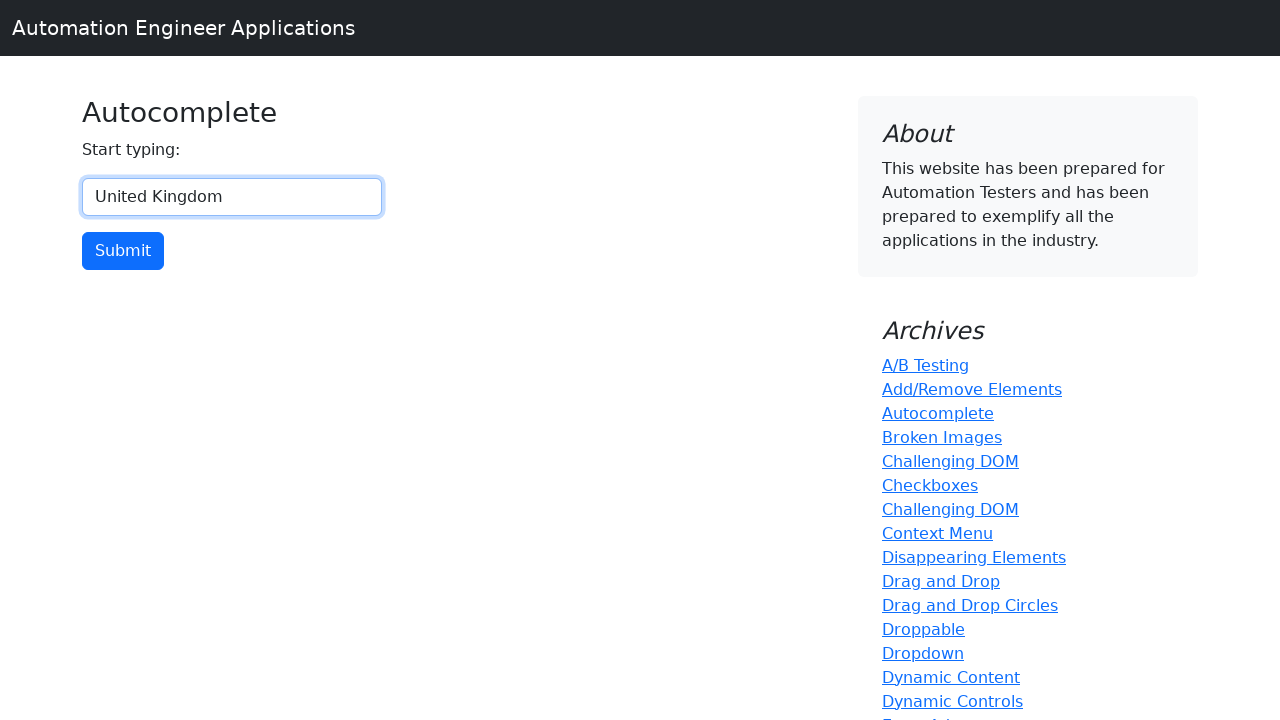

Waited after selecting United Kingdom
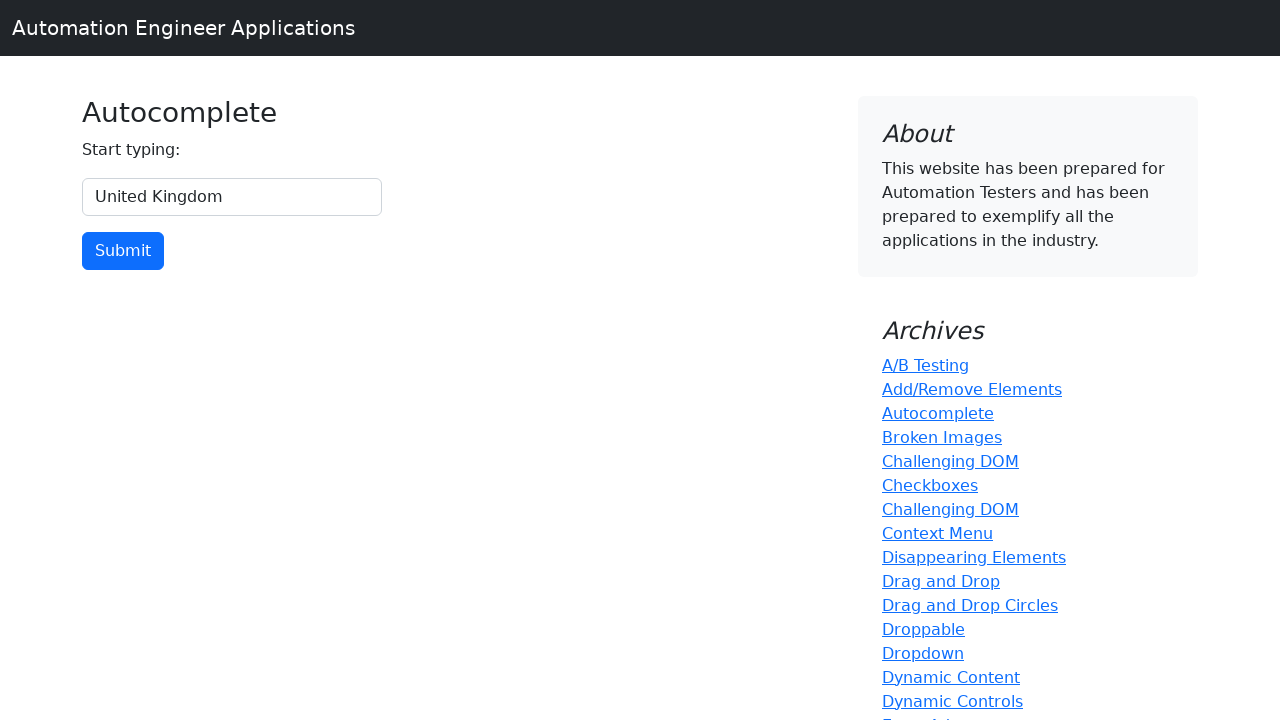

Clicked the submit button at (123, 251) on input[type='button']
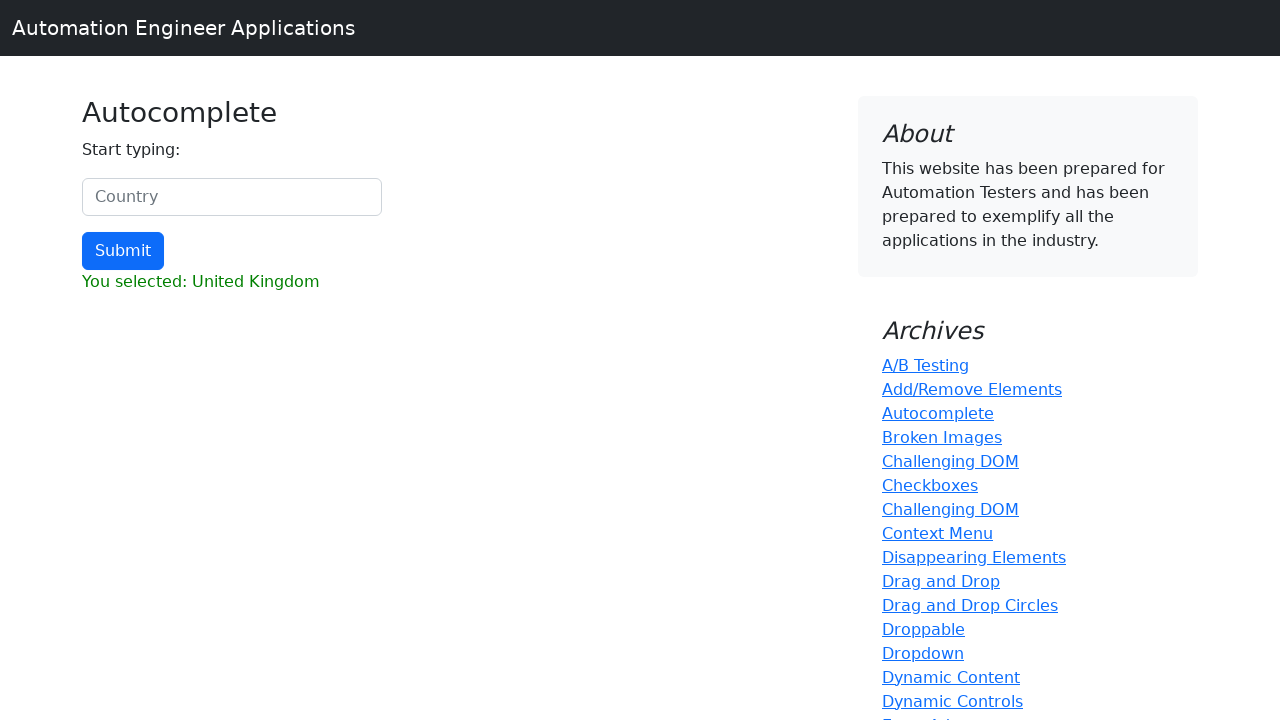

Waited for result to display
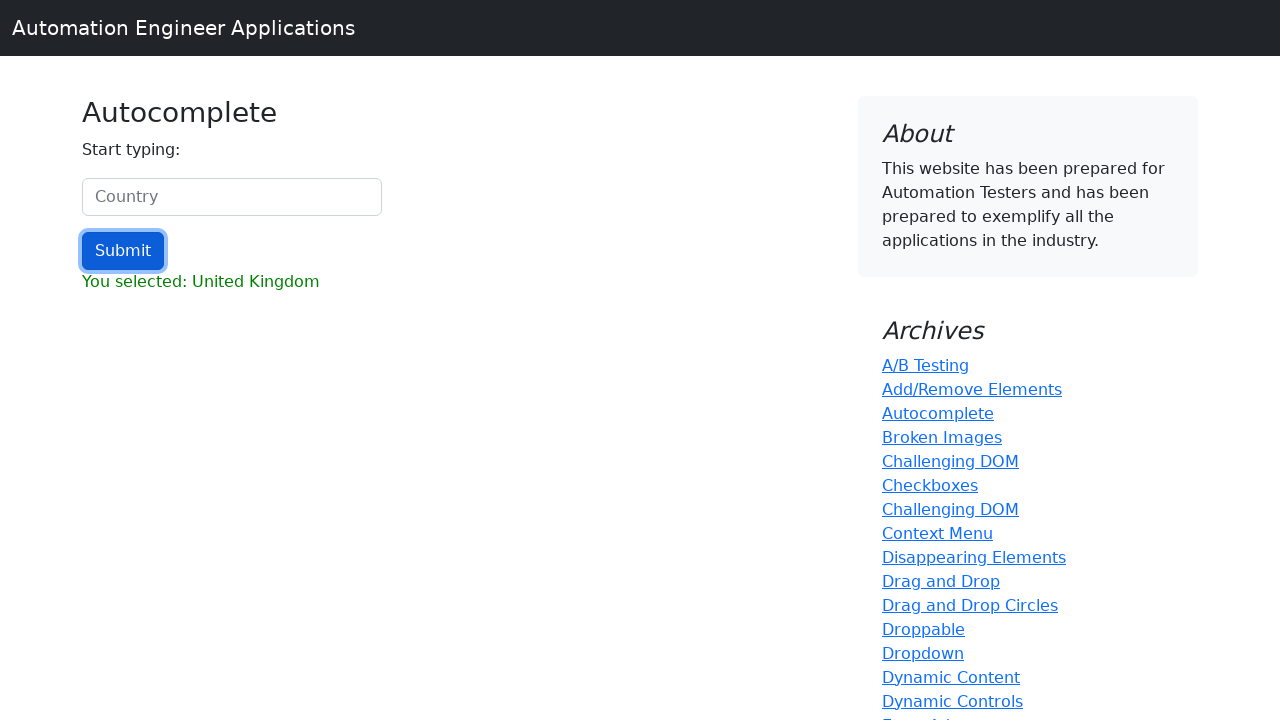

Verified that result is displayed on the page
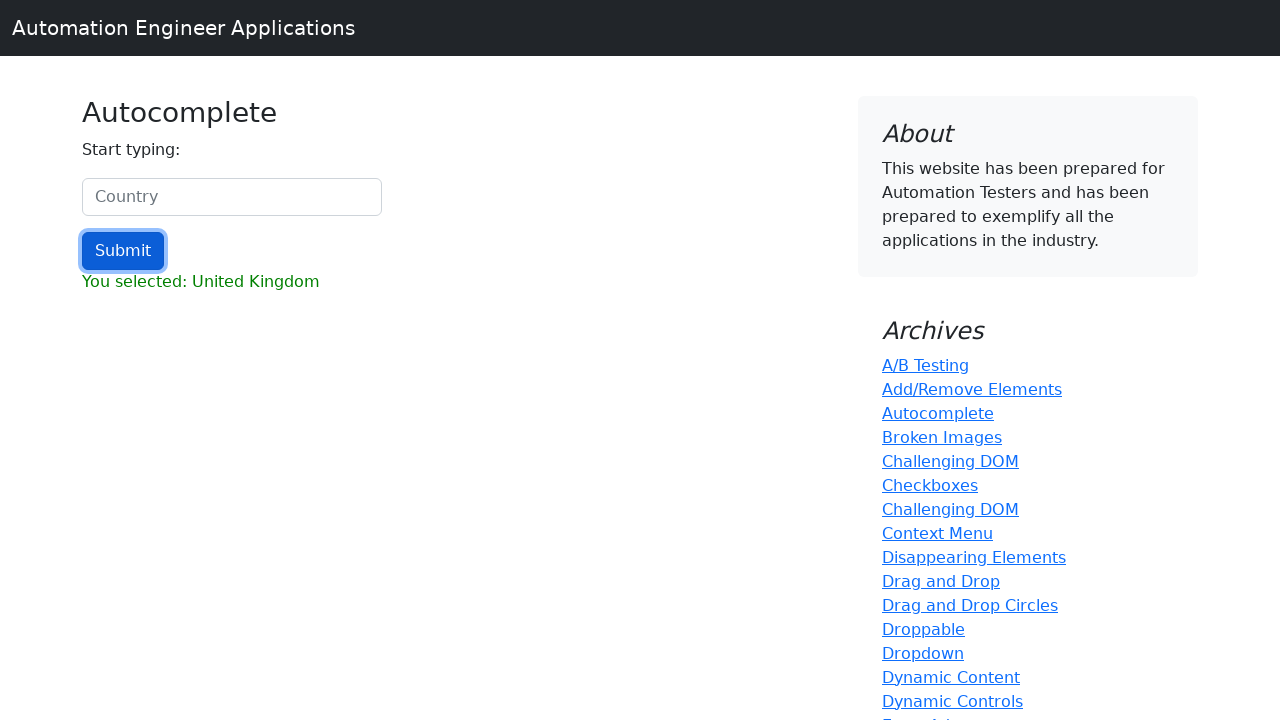

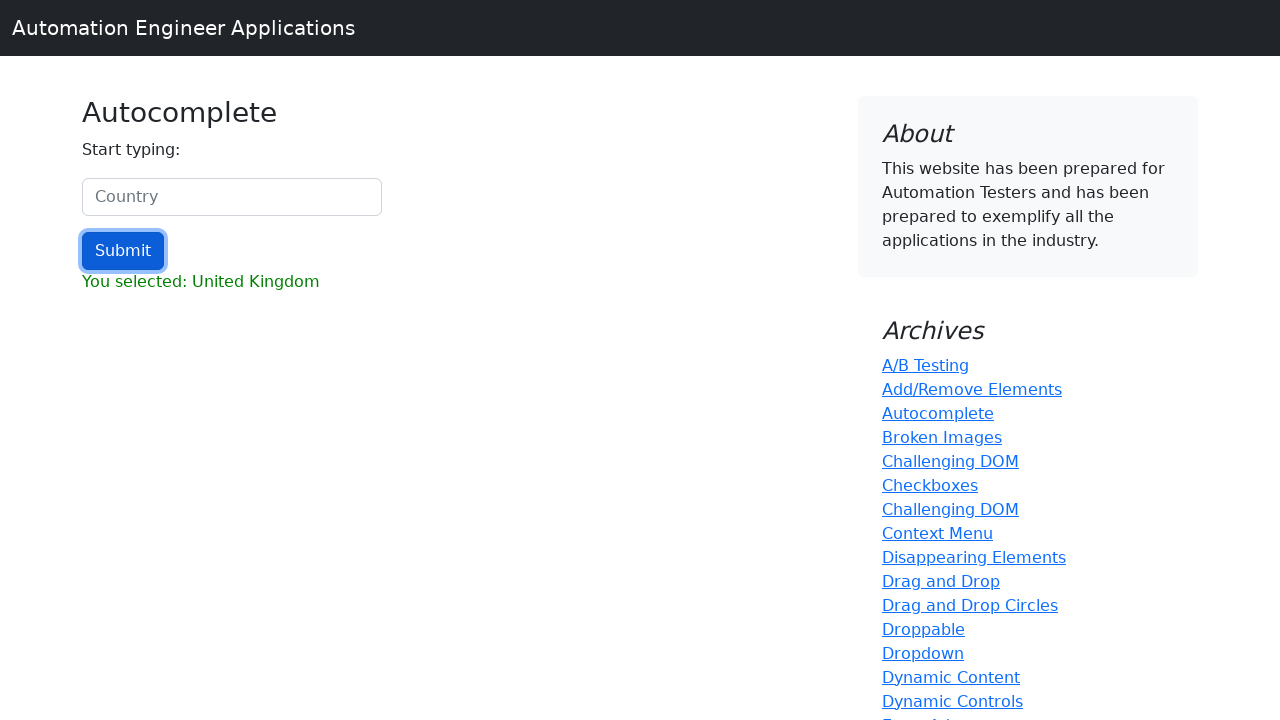